Tests DuckDuckGo search functionality by entering a search query, submitting the form, and verifying the page title contains the search term.

Starting URL: https://www.duckduckgo.com

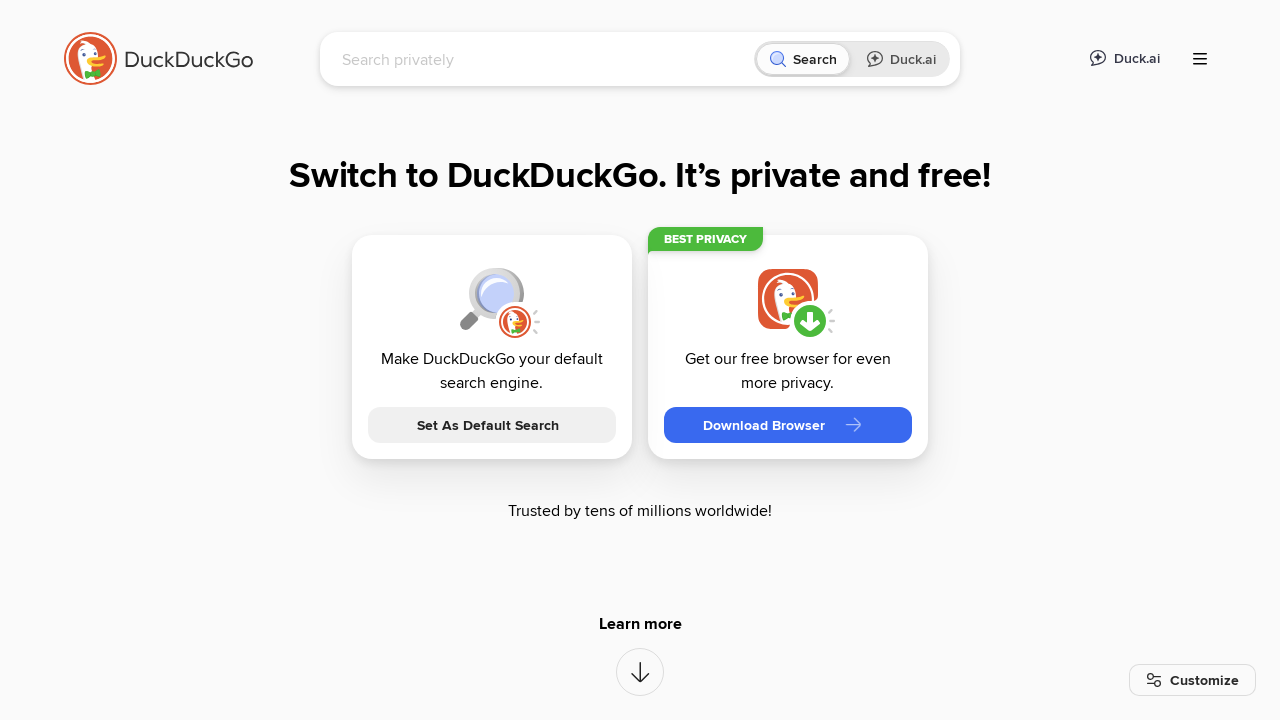

Filled search box with 'BrowserStack' on input[name='q']
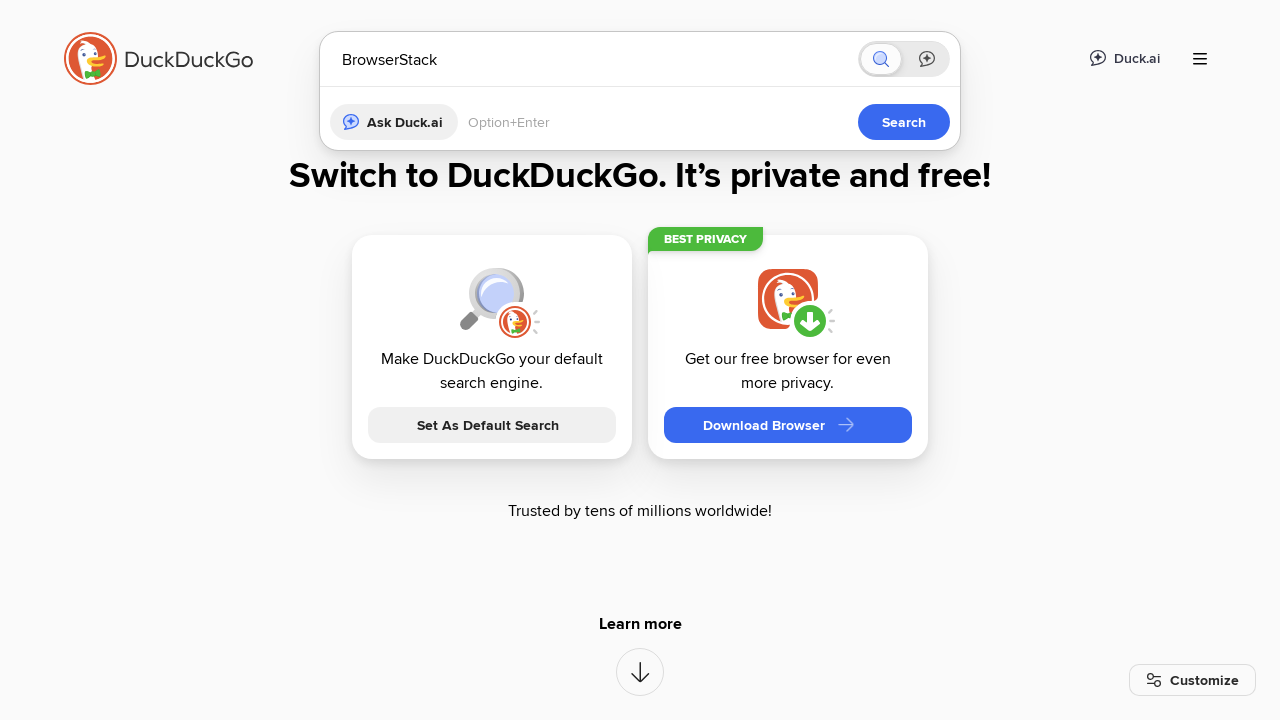

Pressed Enter to submit search form on input[name='q']
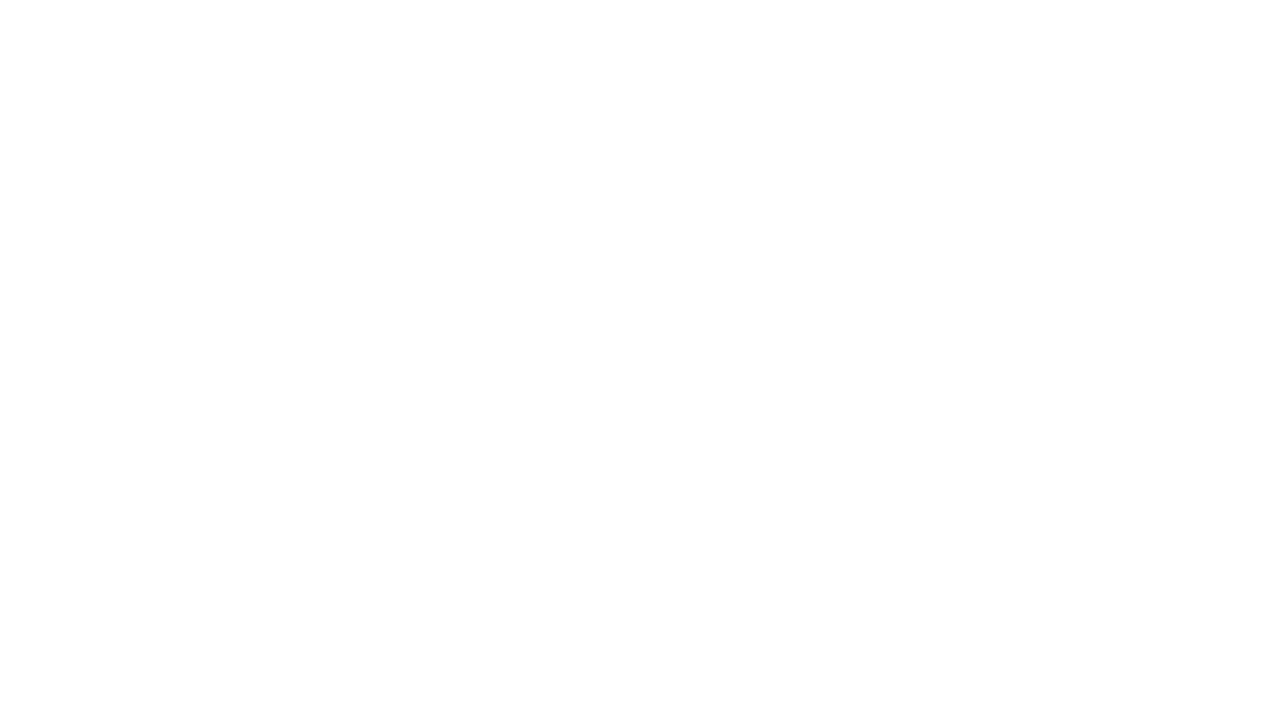

Verified page title contains 'browserstack'
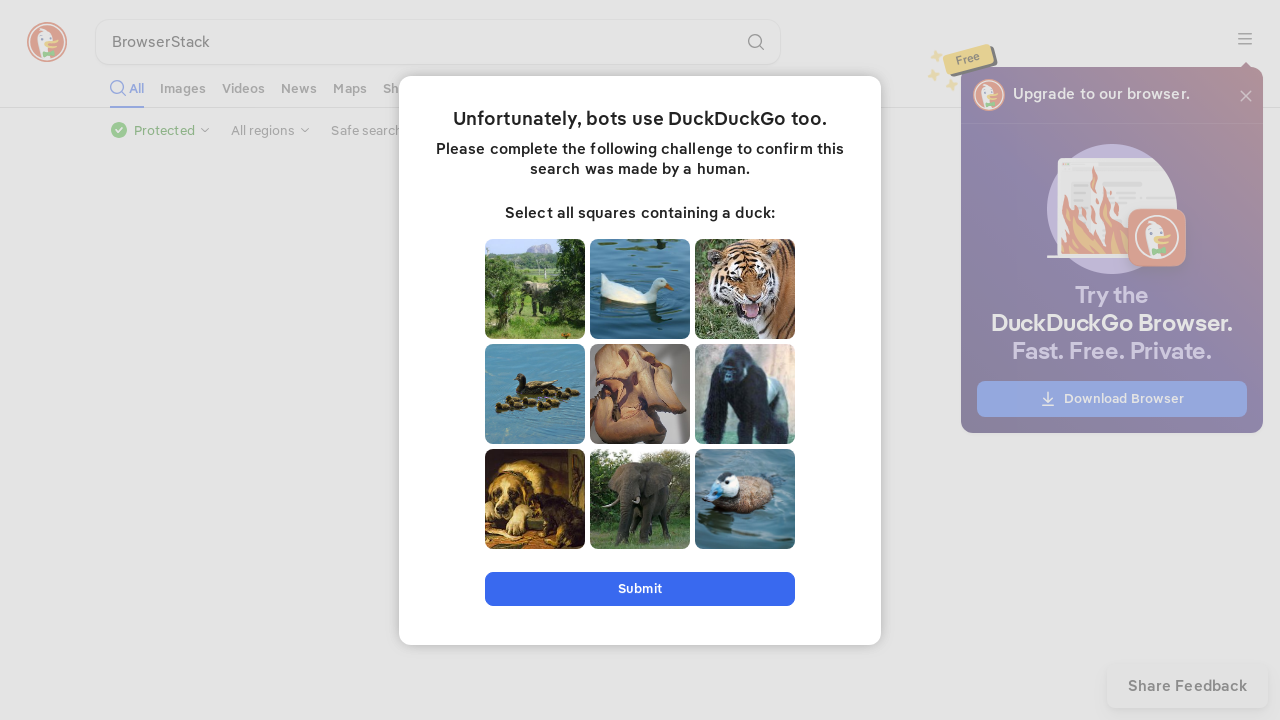

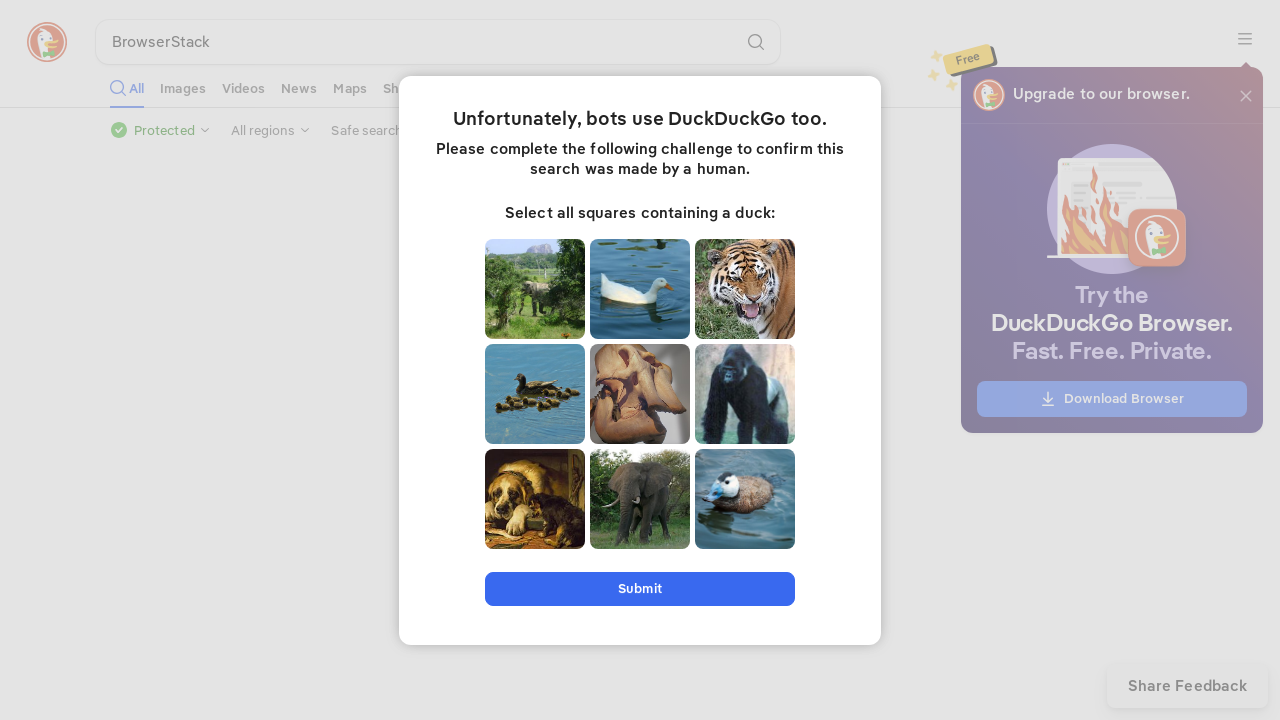